Tests marking individual todo items as complete by checking their checkboxes.

Starting URL: https://demo.playwright.dev/todomvc

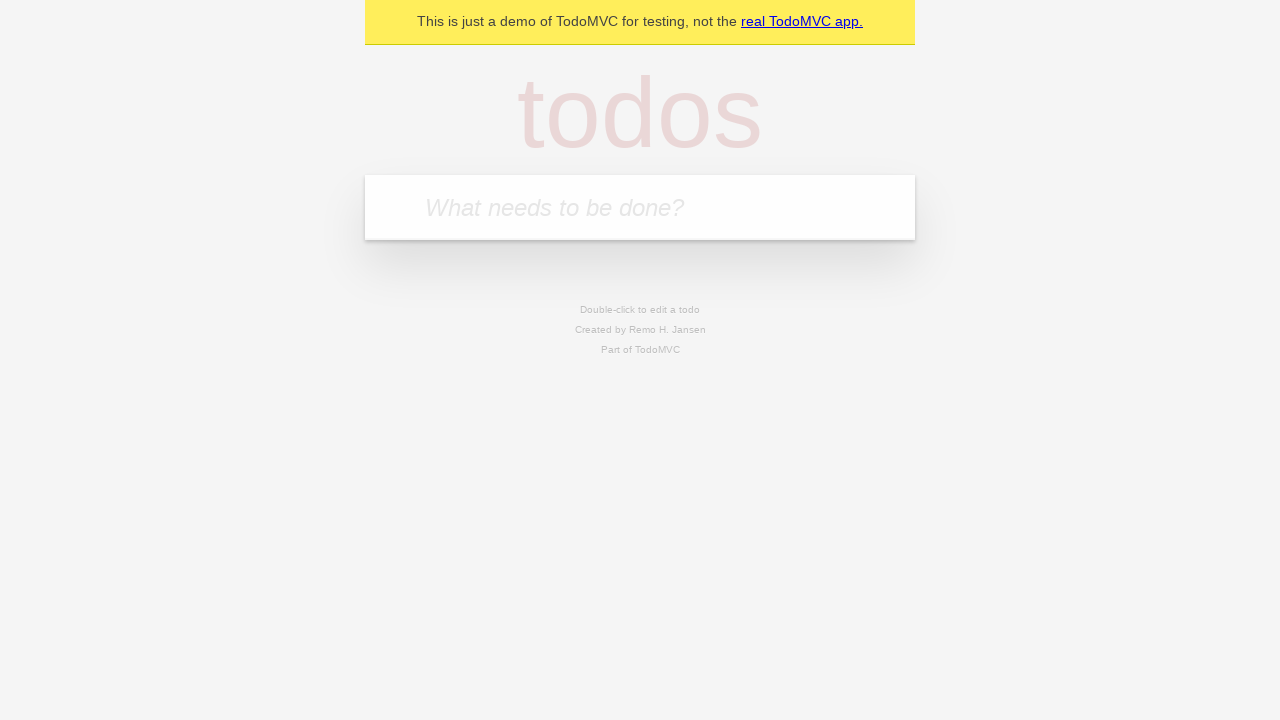

Located the todo input field
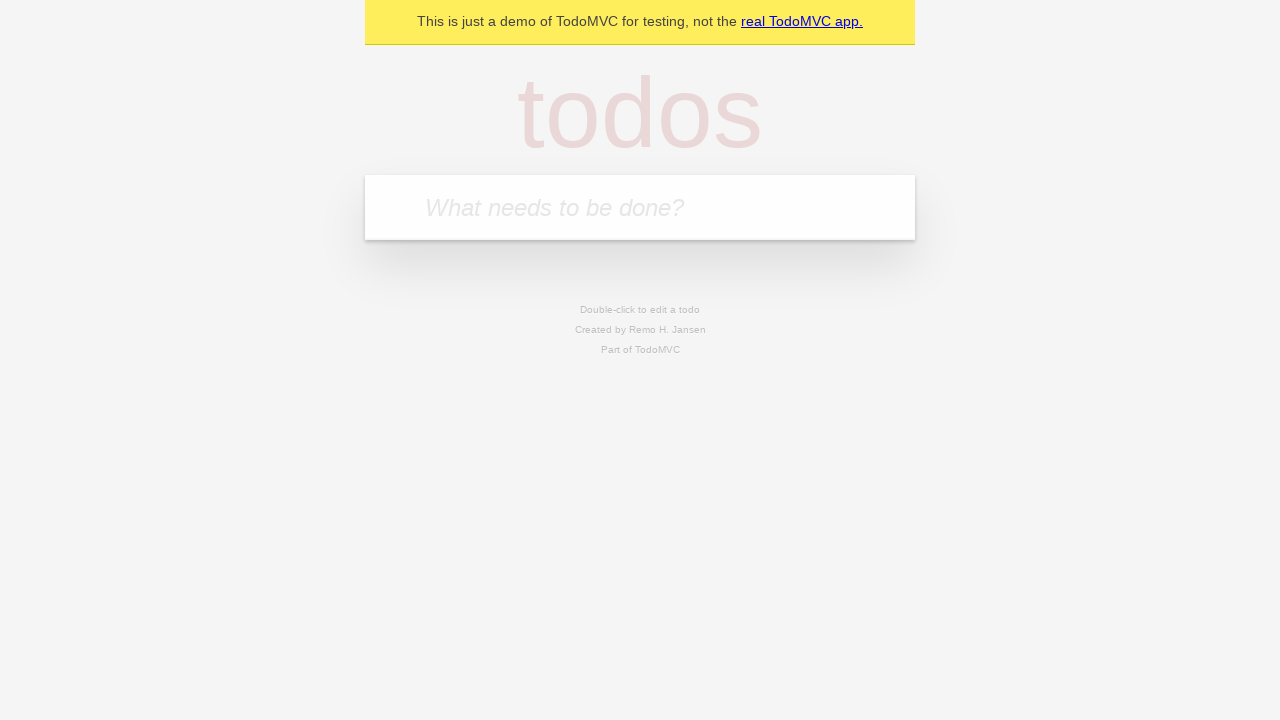

Filled first todo item: 'buy some cheese' on internal:attr=[placeholder="What needs to be done?"i]
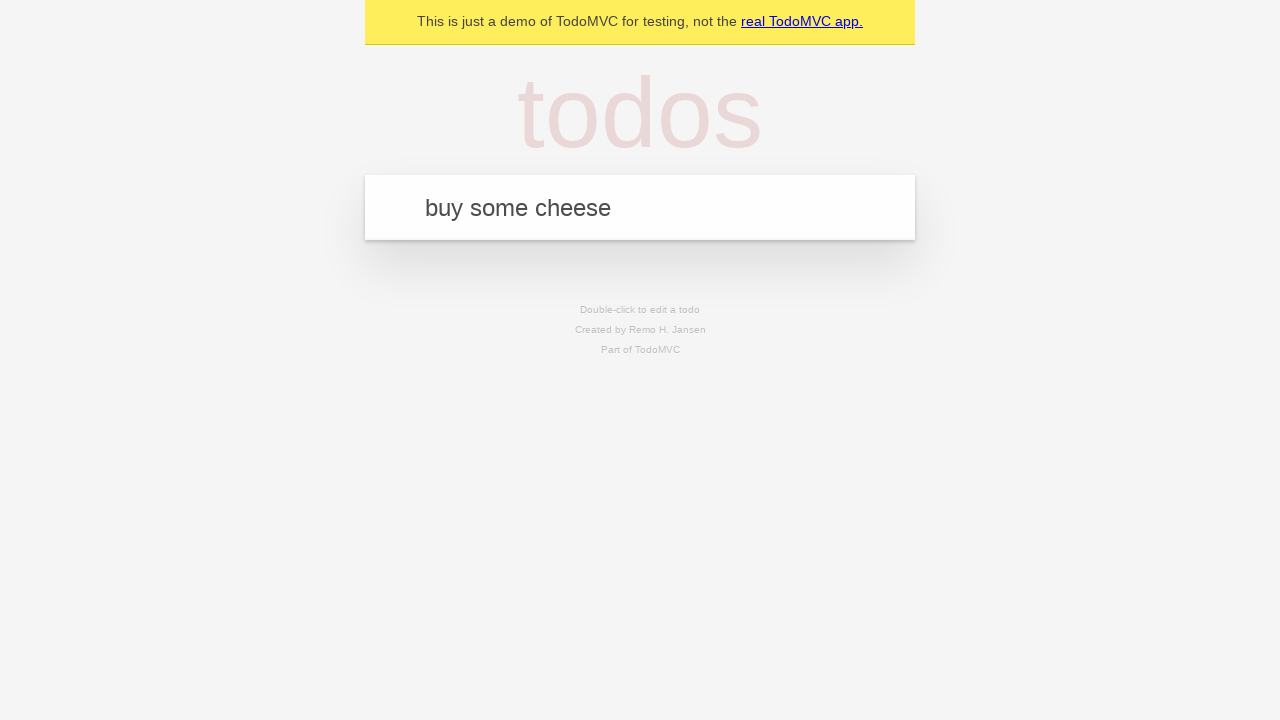

Pressed Enter to add first todo item on internal:attr=[placeholder="What needs to be done?"i]
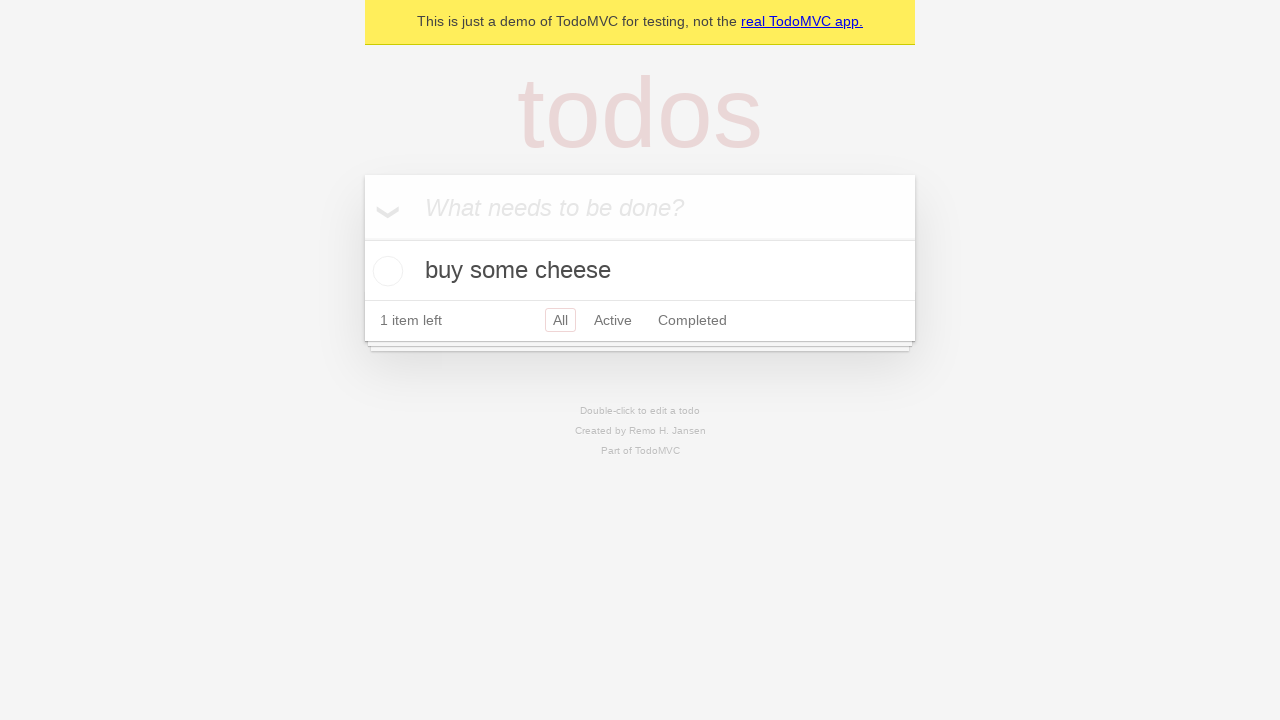

Filled second todo item: 'feed the cat' on internal:attr=[placeholder="What needs to be done?"i]
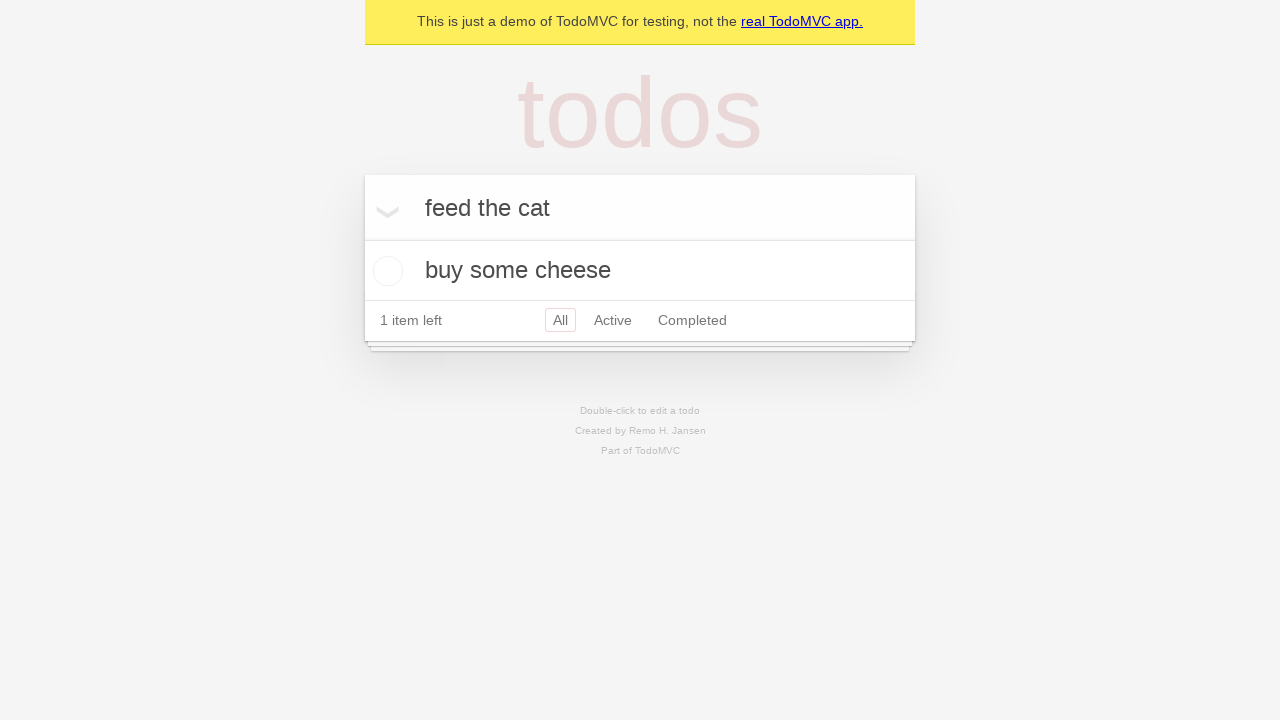

Pressed Enter to add second todo item on internal:attr=[placeholder="What needs to be done?"i]
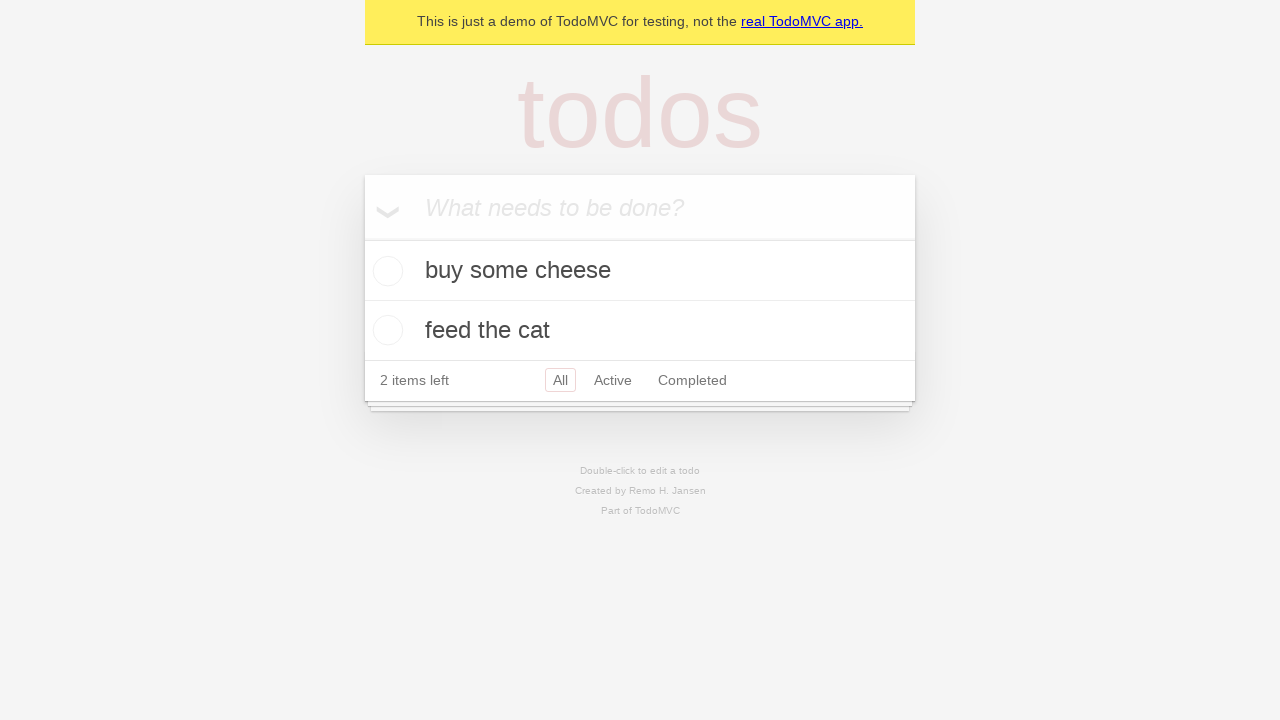

Located first todo item
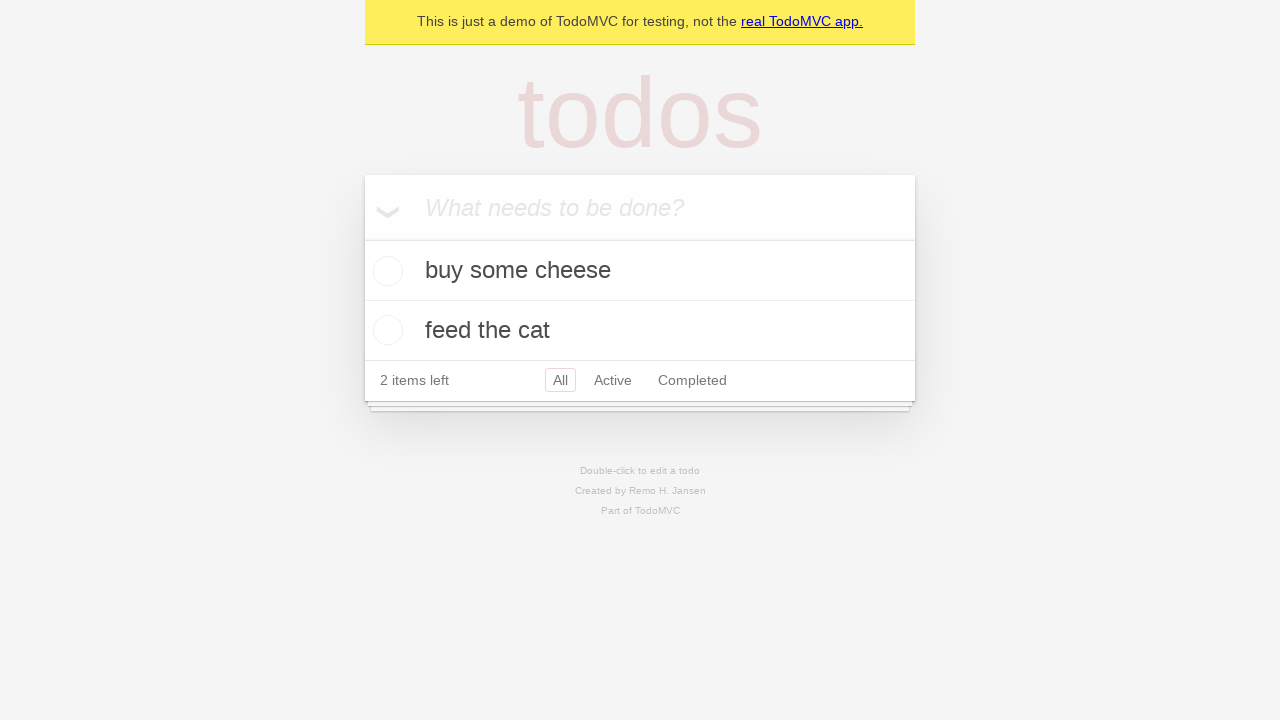

Checked checkbox for first todo item at (385, 271) on internal:testid=[data-testid="todo-item"s] >> nth=0 >> internal:role=checkbox
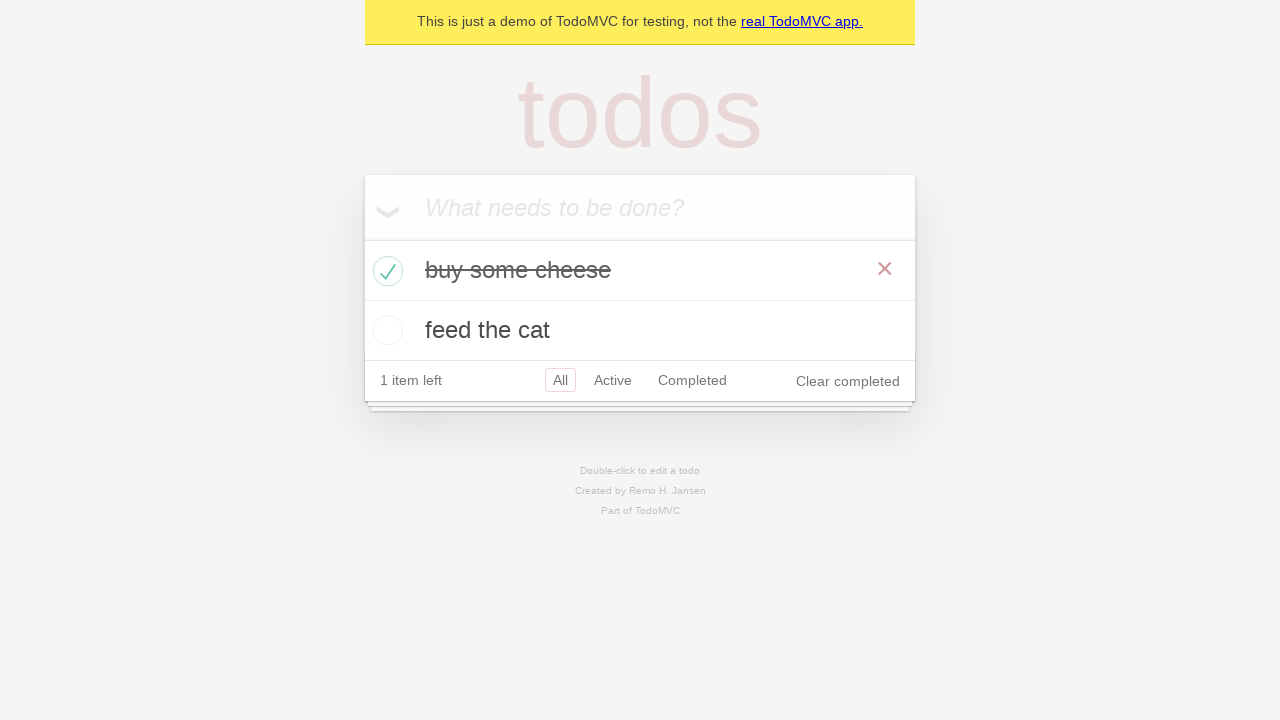

Located second todo item
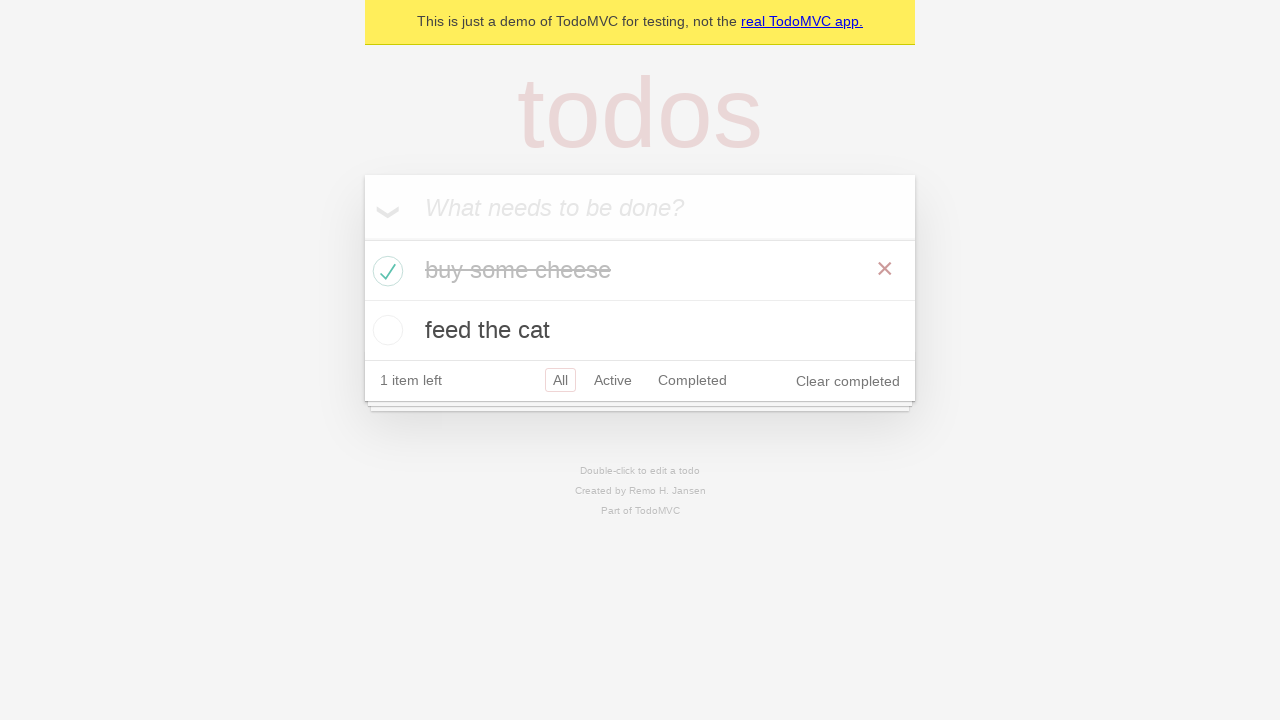

Checked checkbox for second todo item at (385, 330) on internal:testid=[data-testid="todo-item"s] >> nth=1 >> internal:role=checkbox
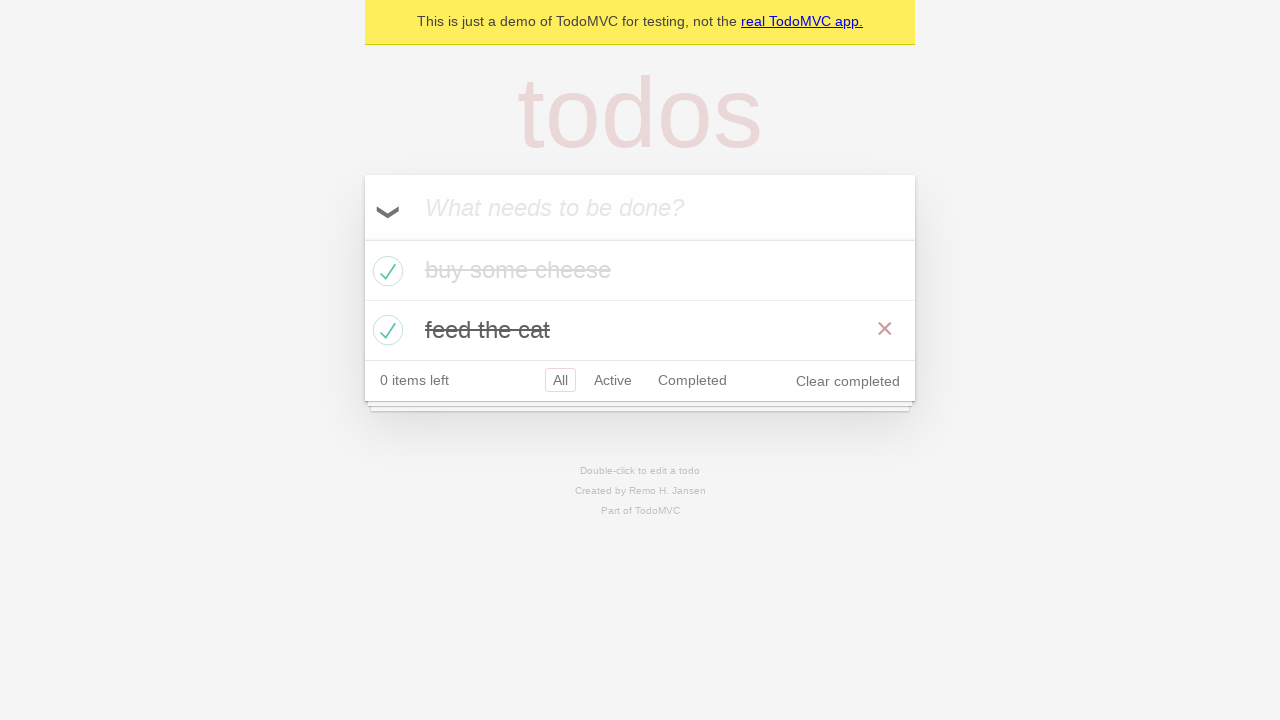

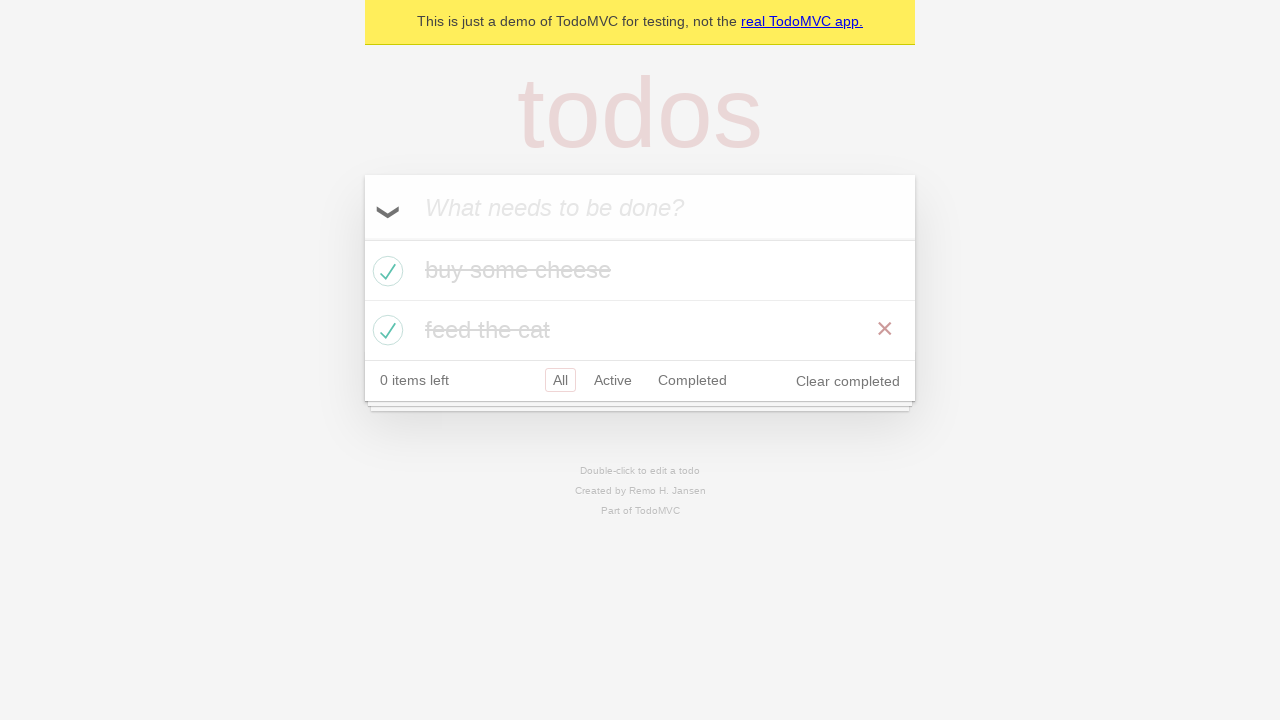